Tests browser zoom functionality by navigating to a demo e-commerce site and changing the page zoom level from 50% to 80% using JavaScript execution.

Starting URL: https://demo.nopcommerce.com/

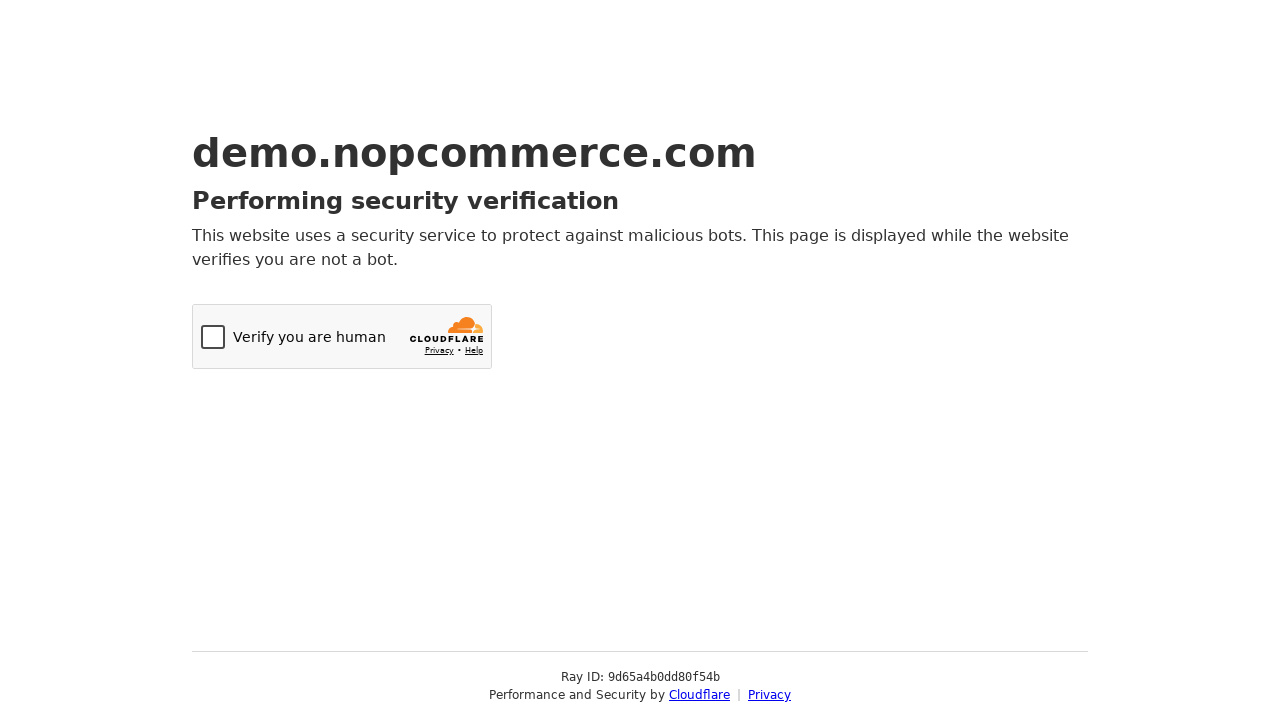

Set viewport size to 1920x1080
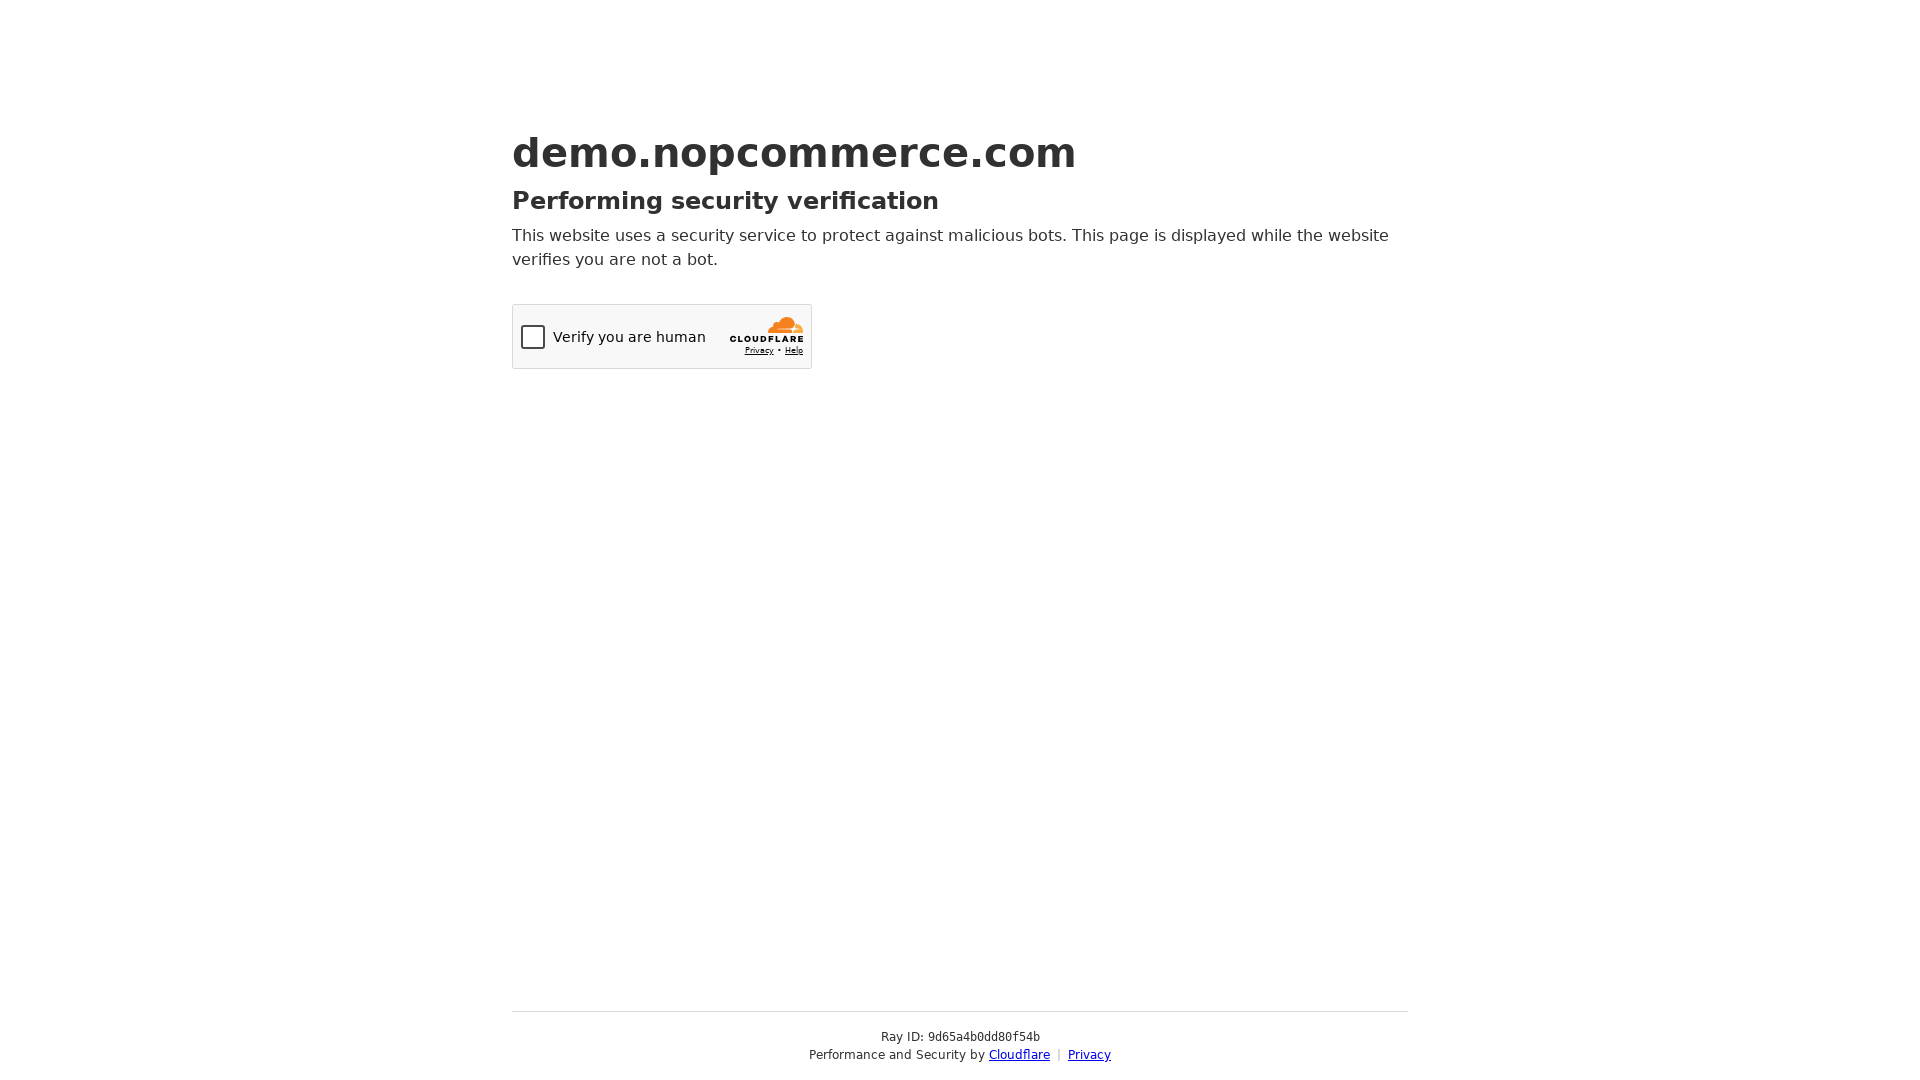

Set page zoom level to 50%
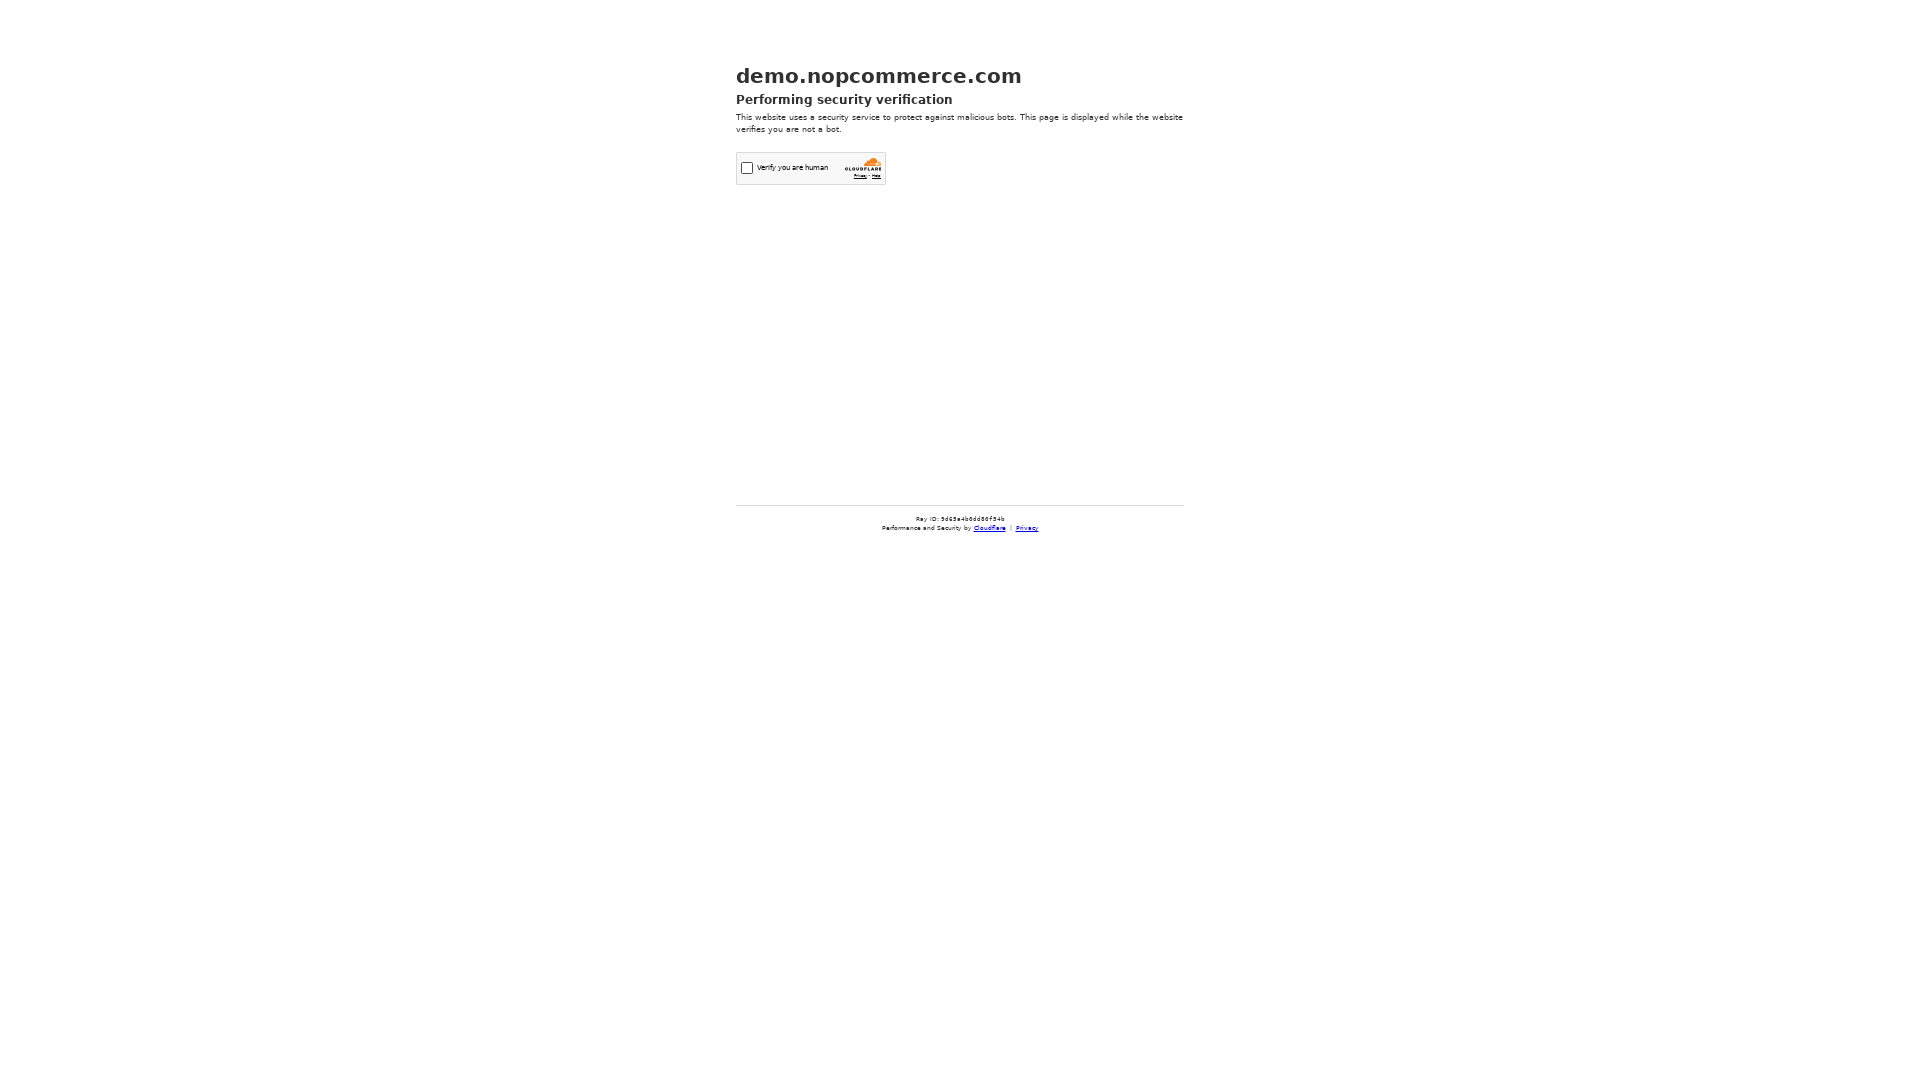

Waited 2 seconds to observe 50% zoom effect
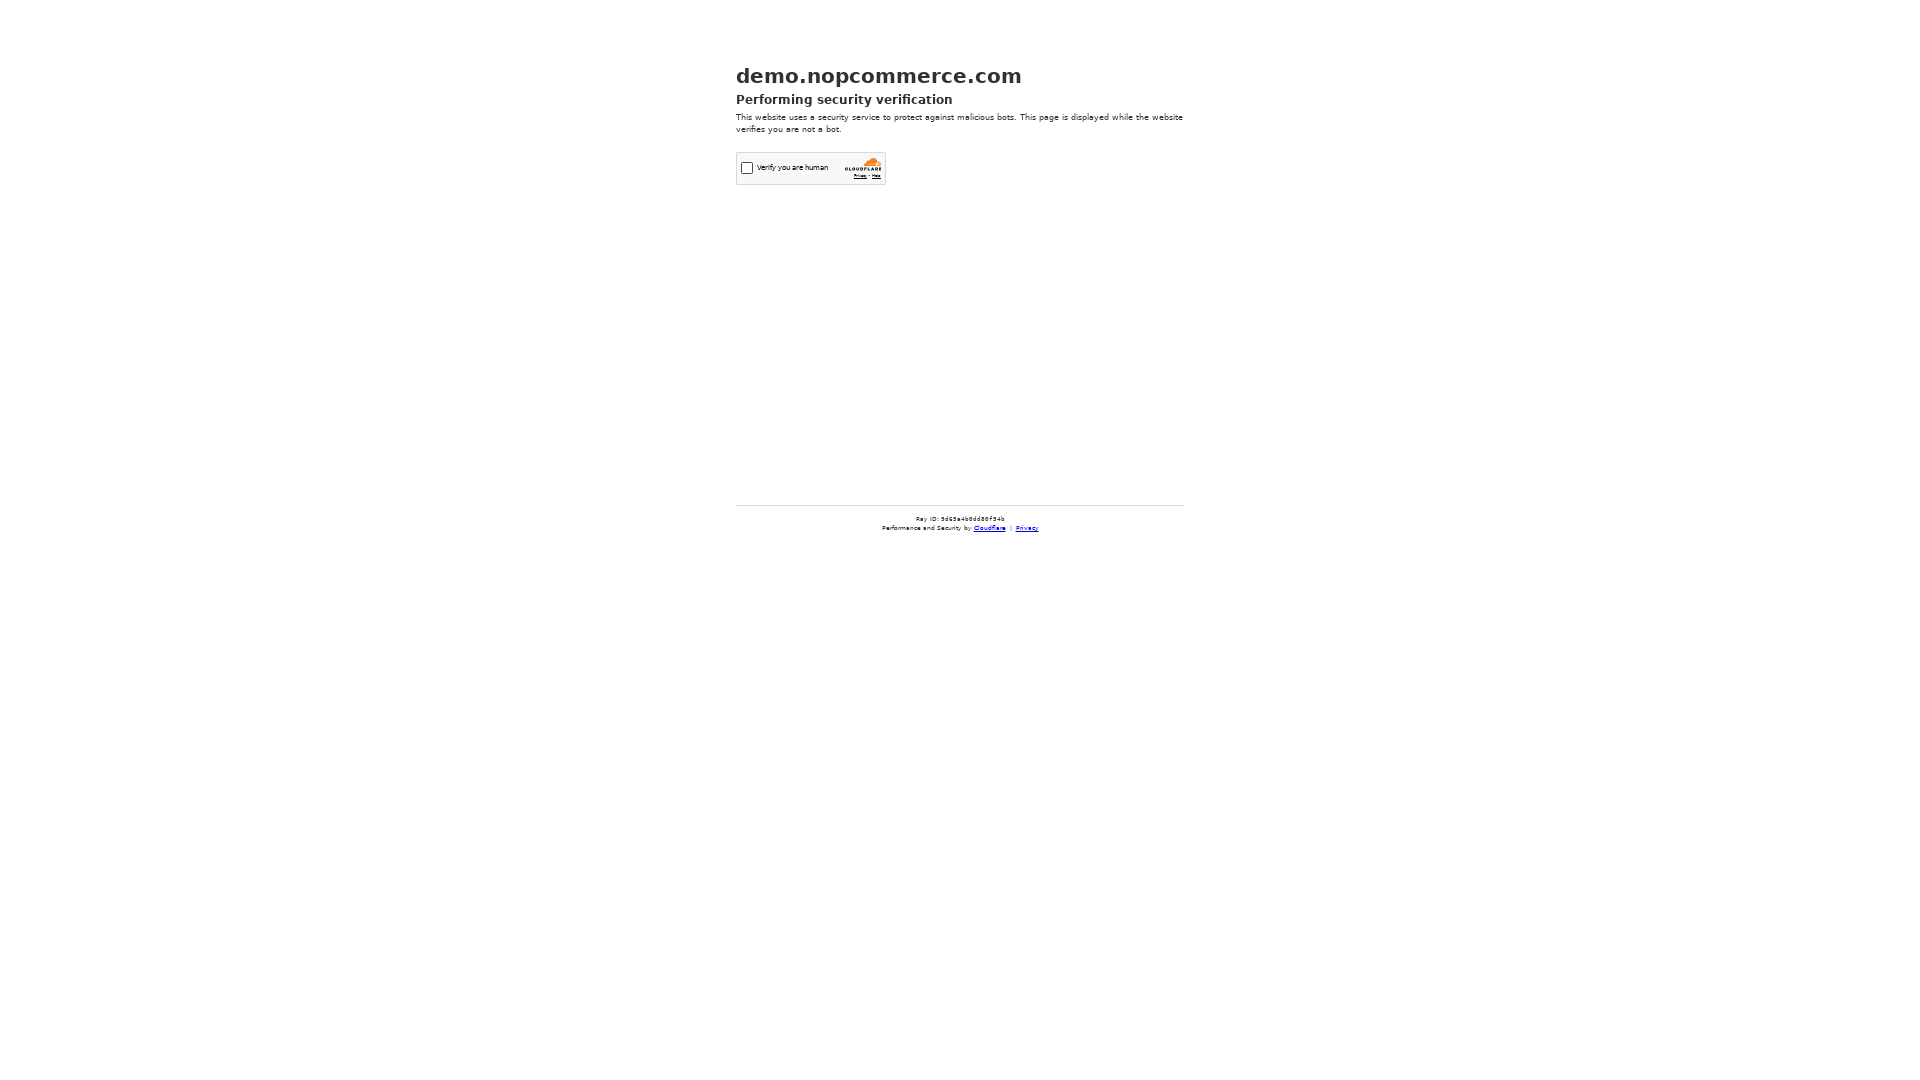

Set page zoom level to 80%
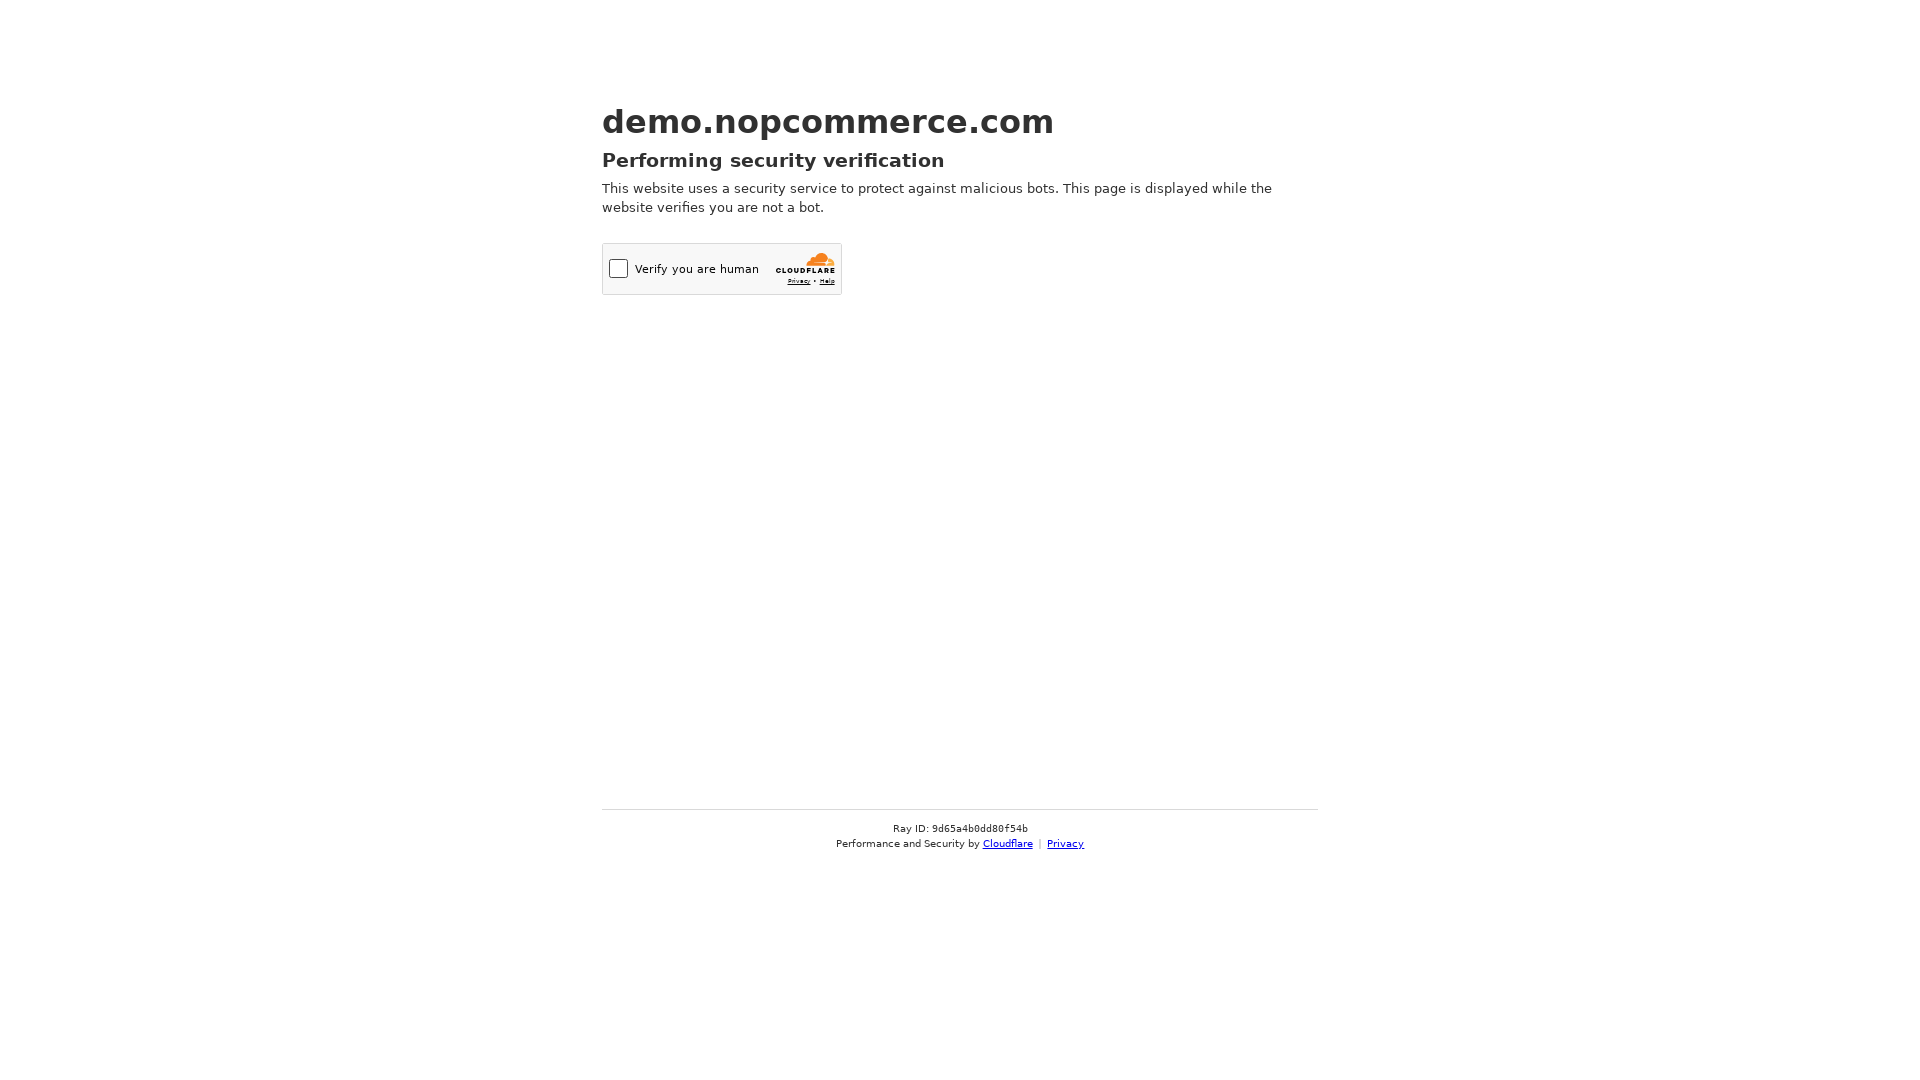

Waited 2 seconds to observe 80% zoom effect
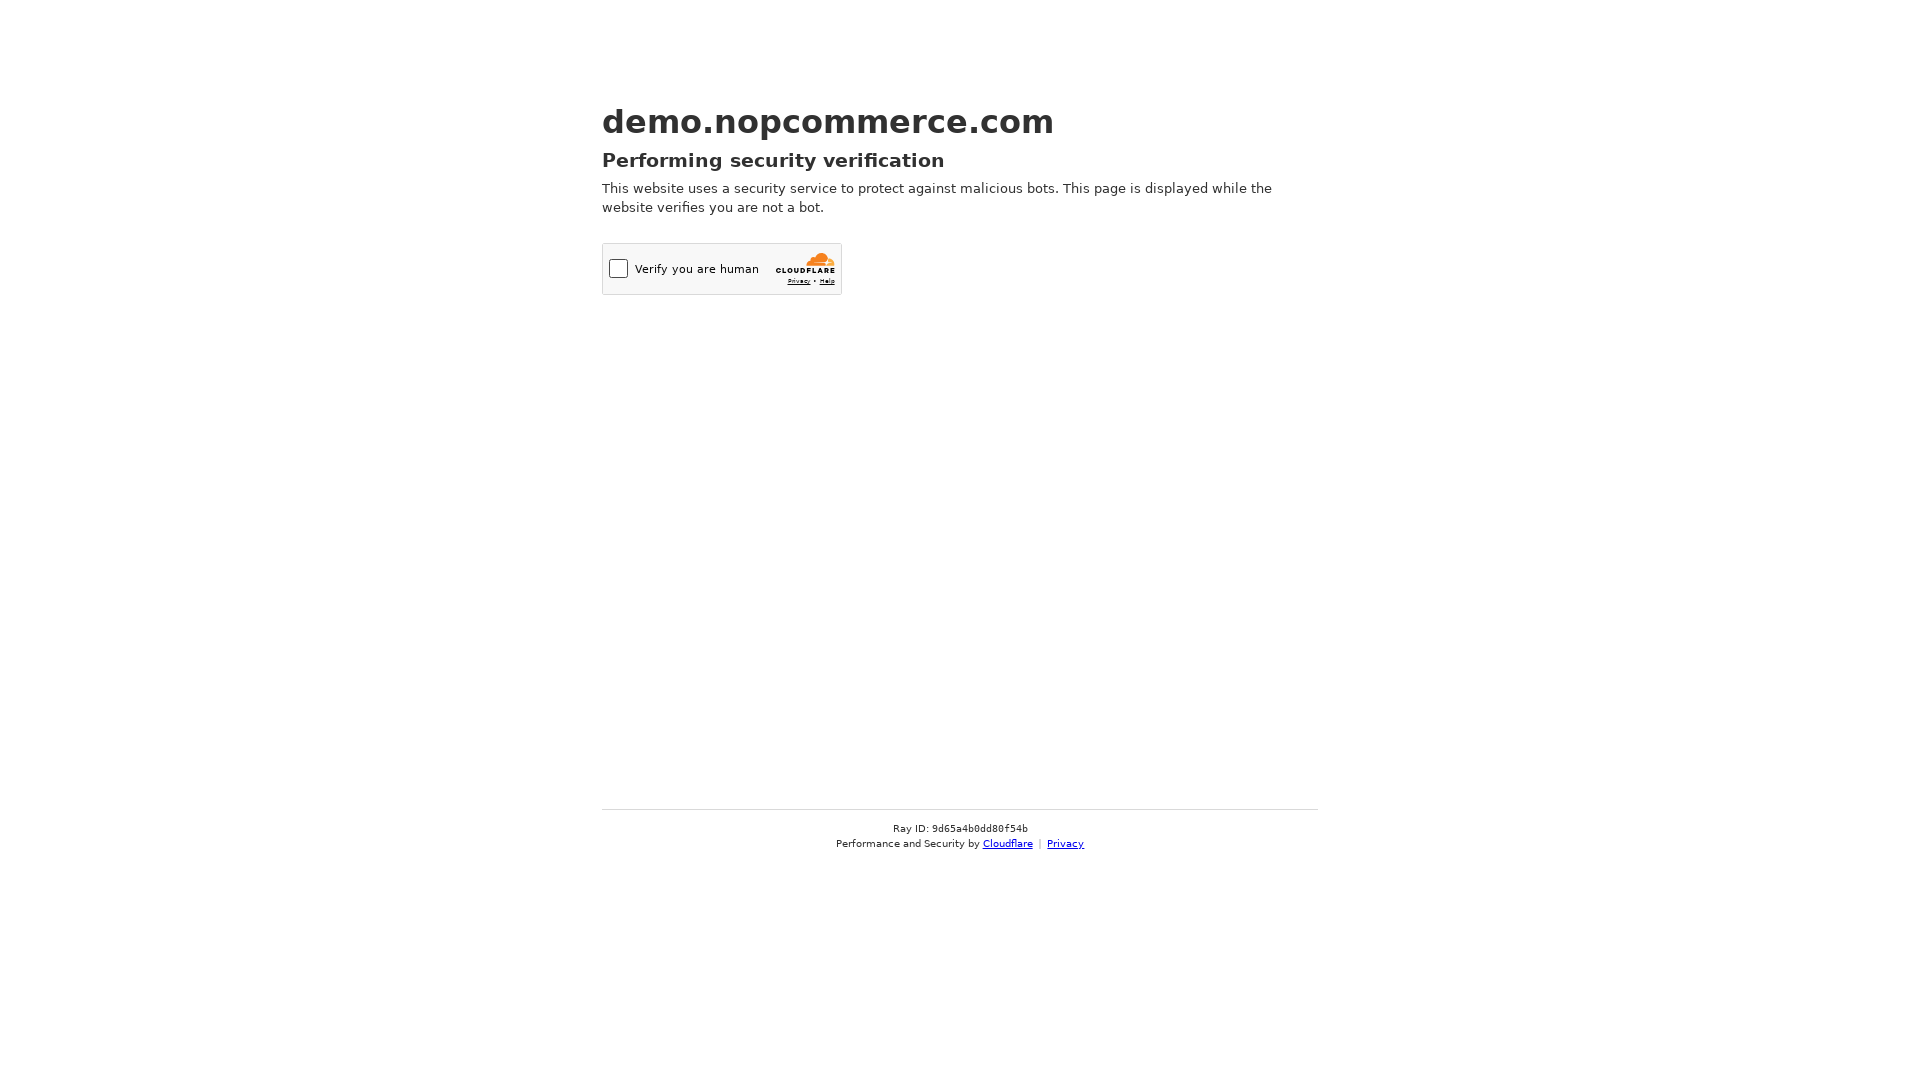

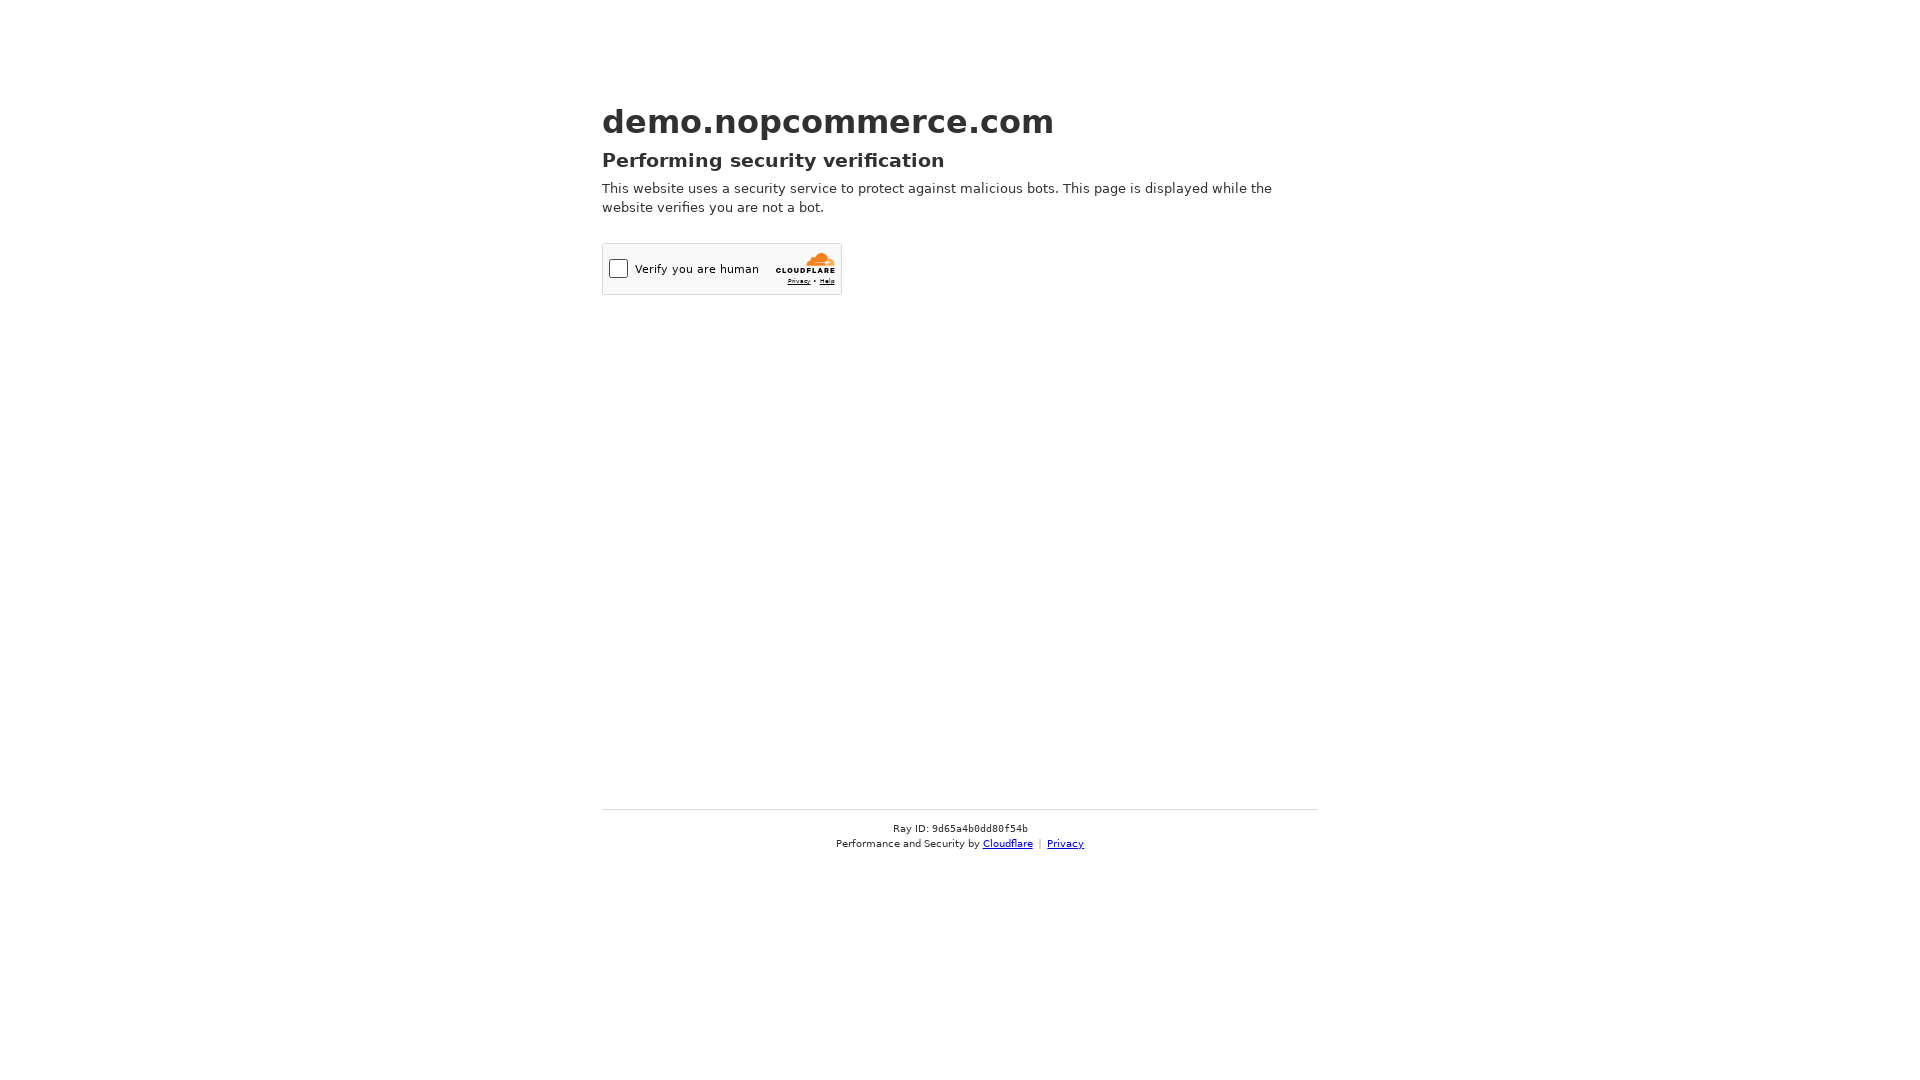